Navigates to Rahul Shetty Academy website and verifies the page title and current URL

Starting URL: https://rahulshettyacademy.com

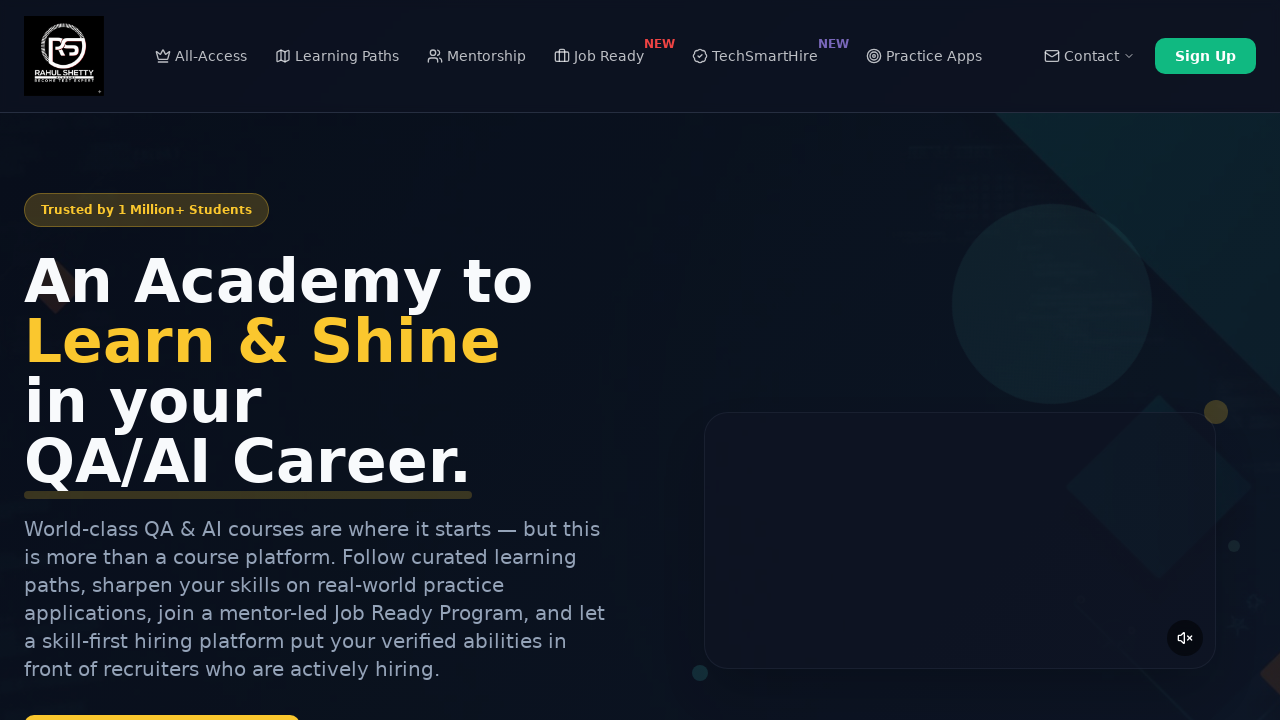

Retrieved page title
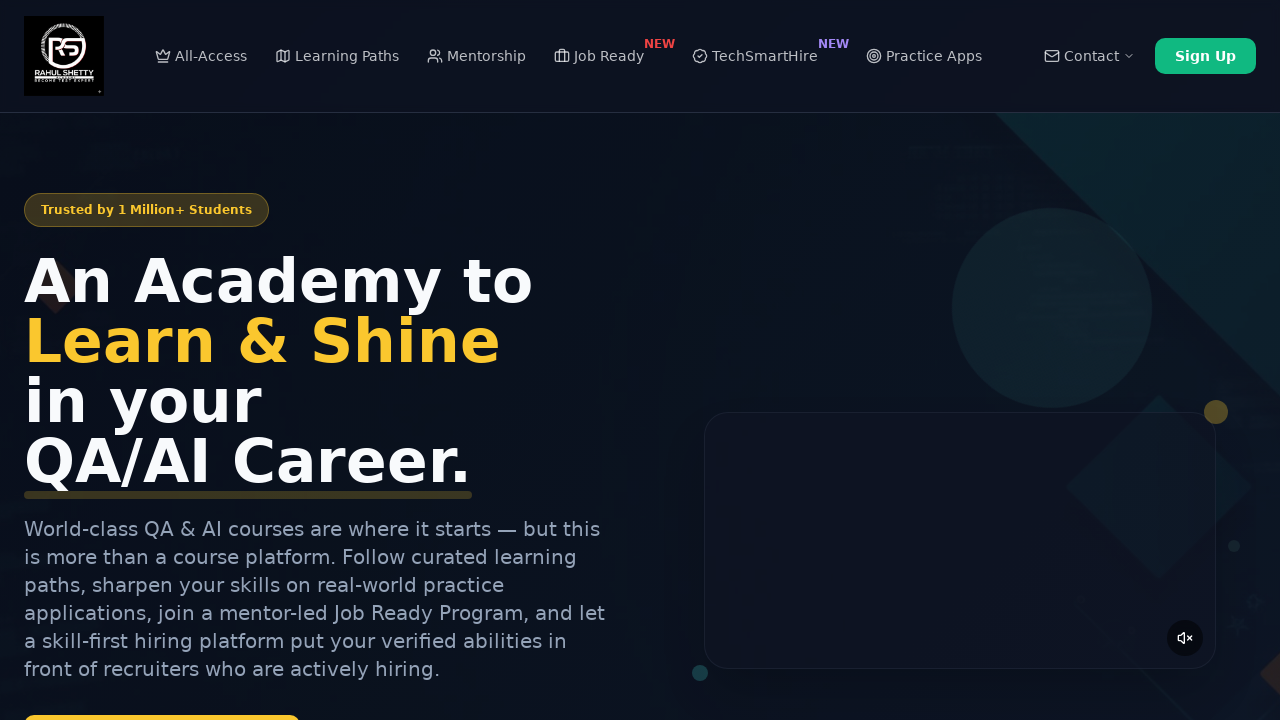

Printed page title to console
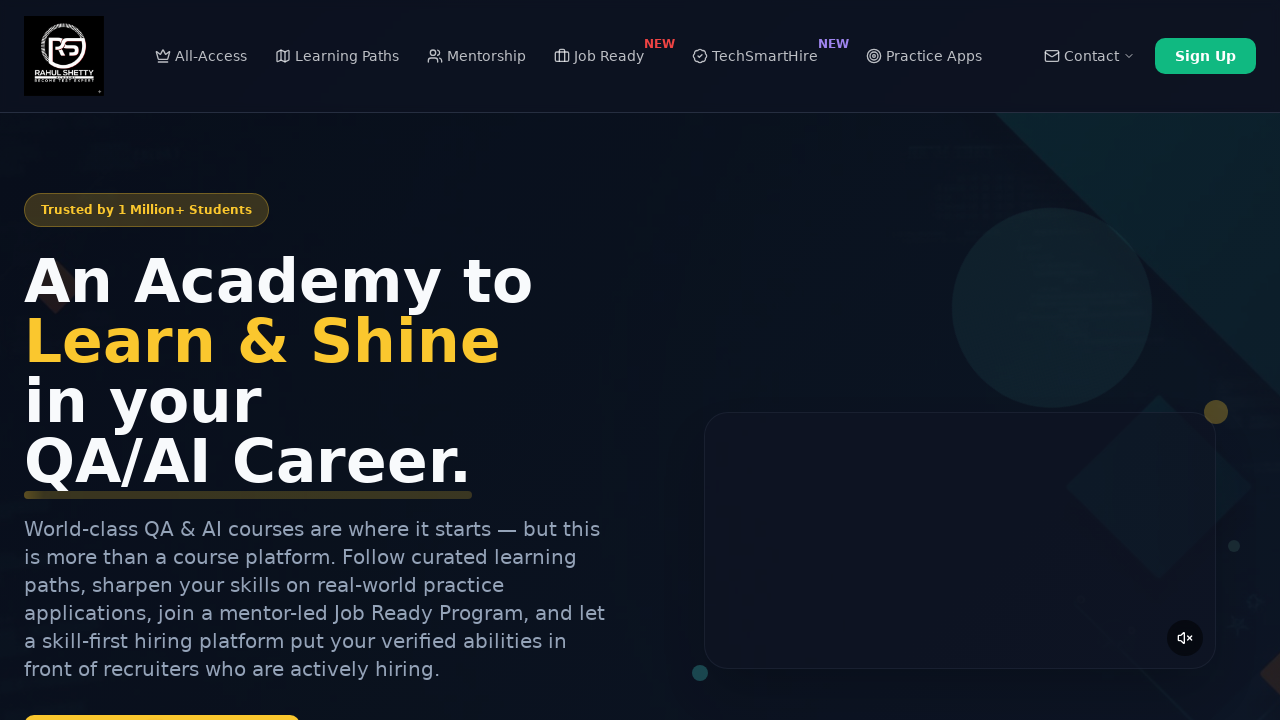

Retrieved current URL
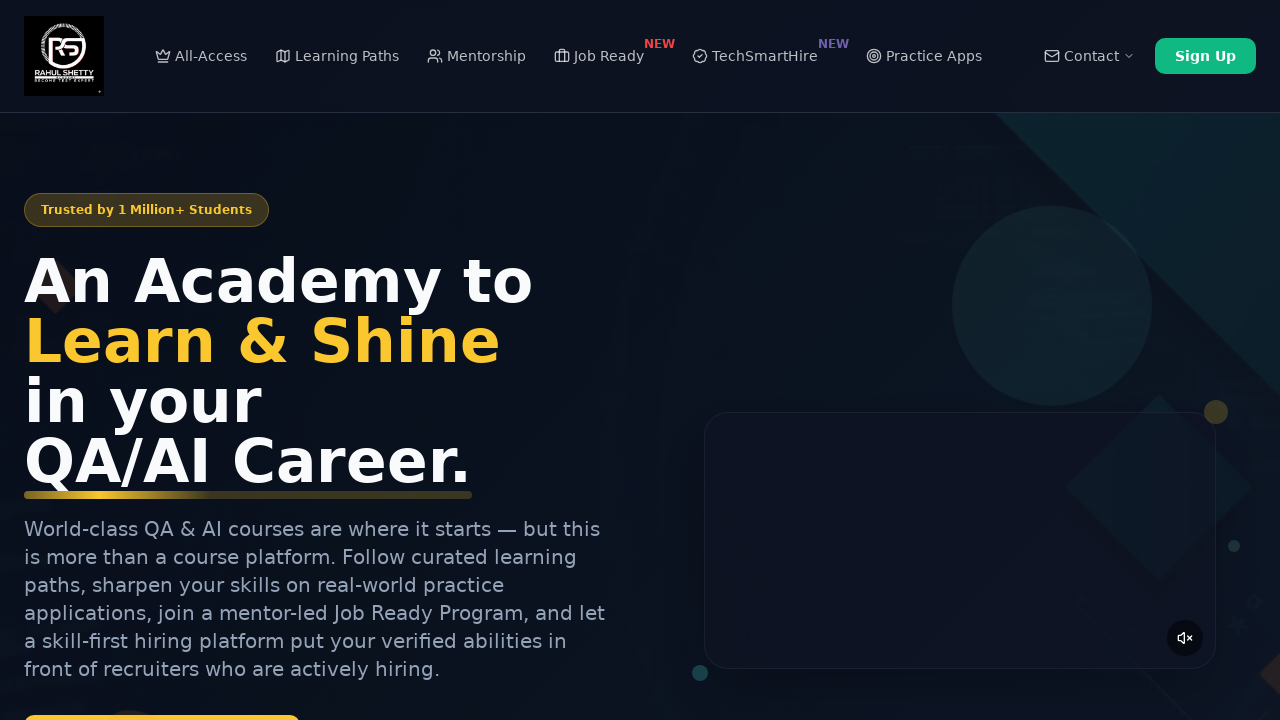

Printed current URL to console
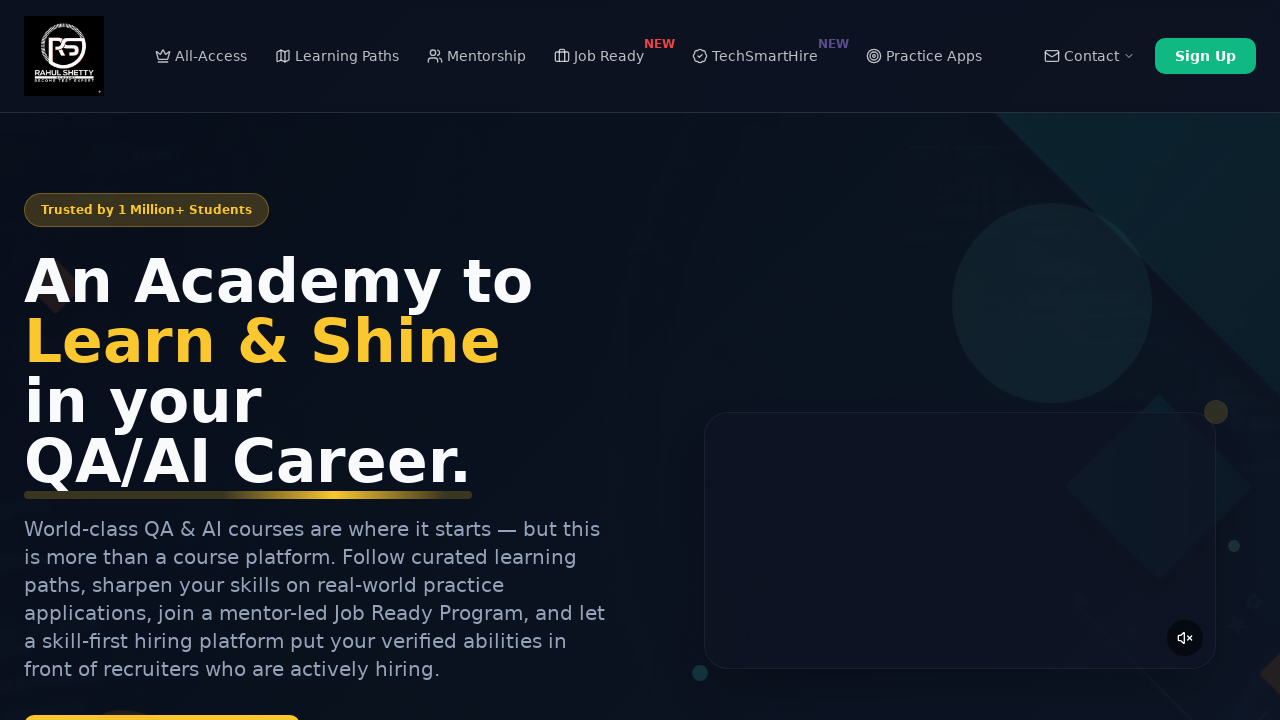

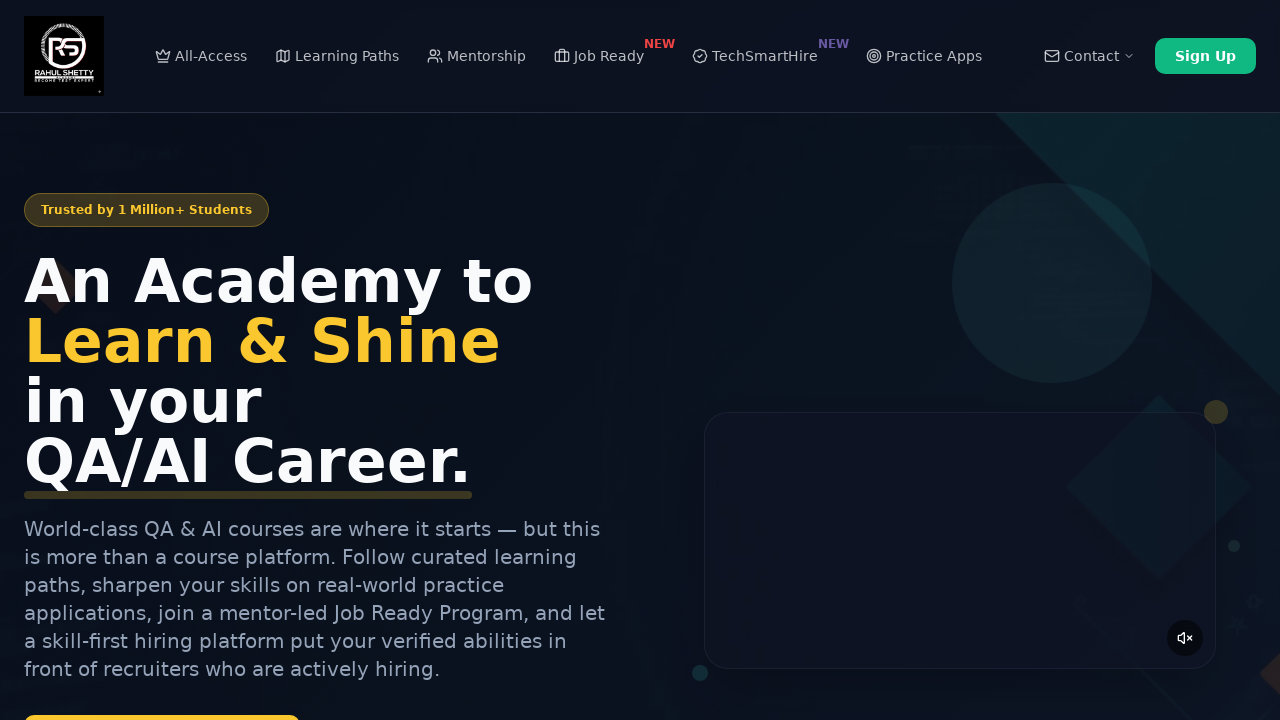